Tests iframe navigation on Oracle Java documentation by switching between frames and clicking links in different frames

Starting URL: https://docs.oracle.com/javase/8/docs/api/

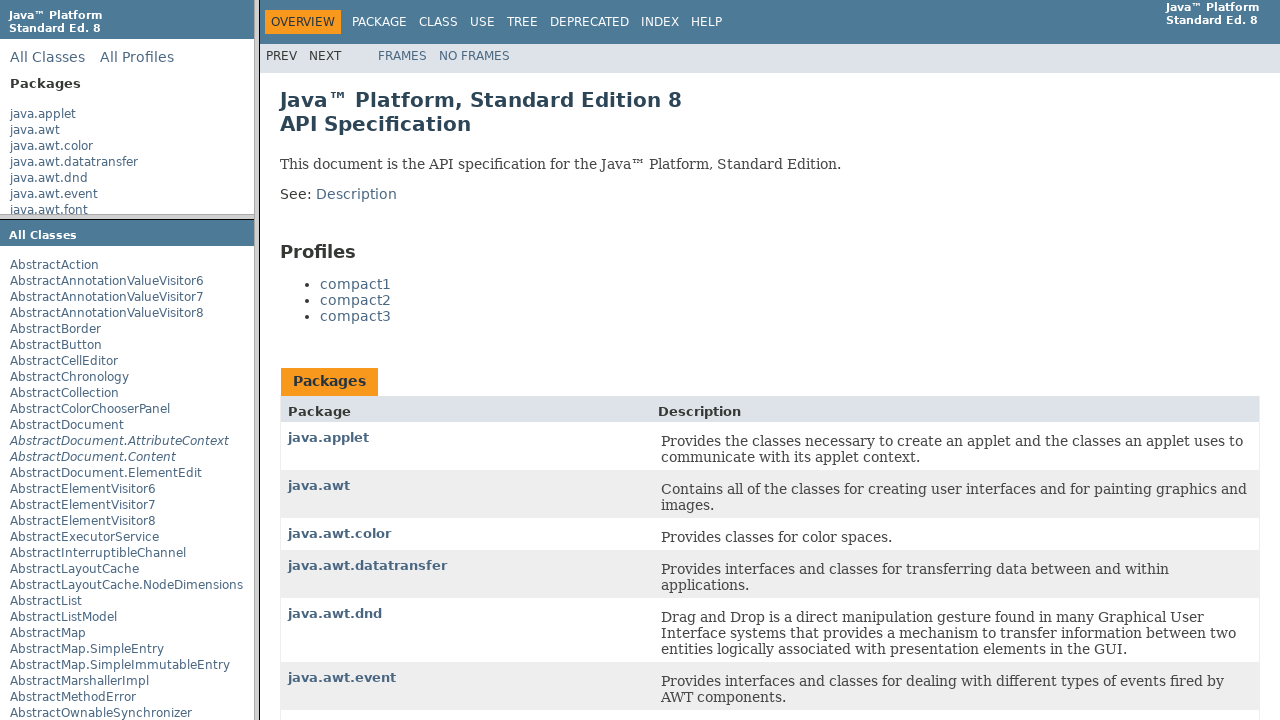

Retrieved packageListFrame
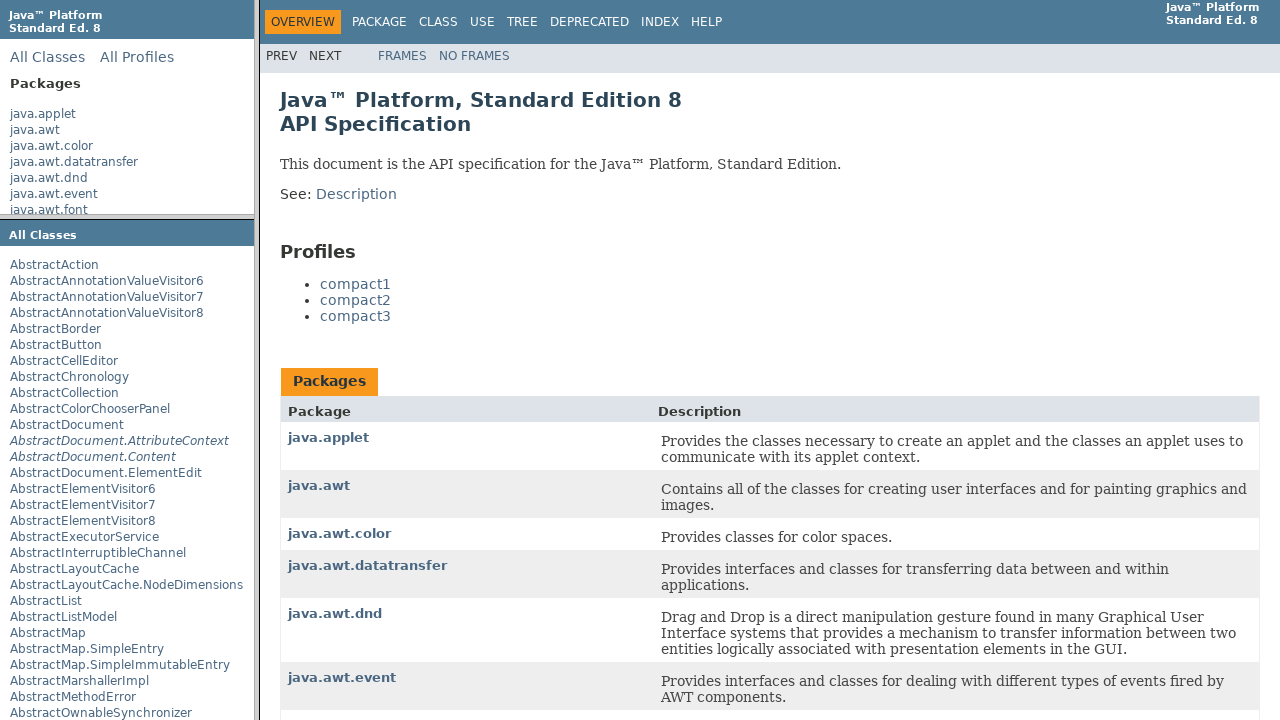

Clicked java.awt link in package list frame at (35, 130) on text=java.awt
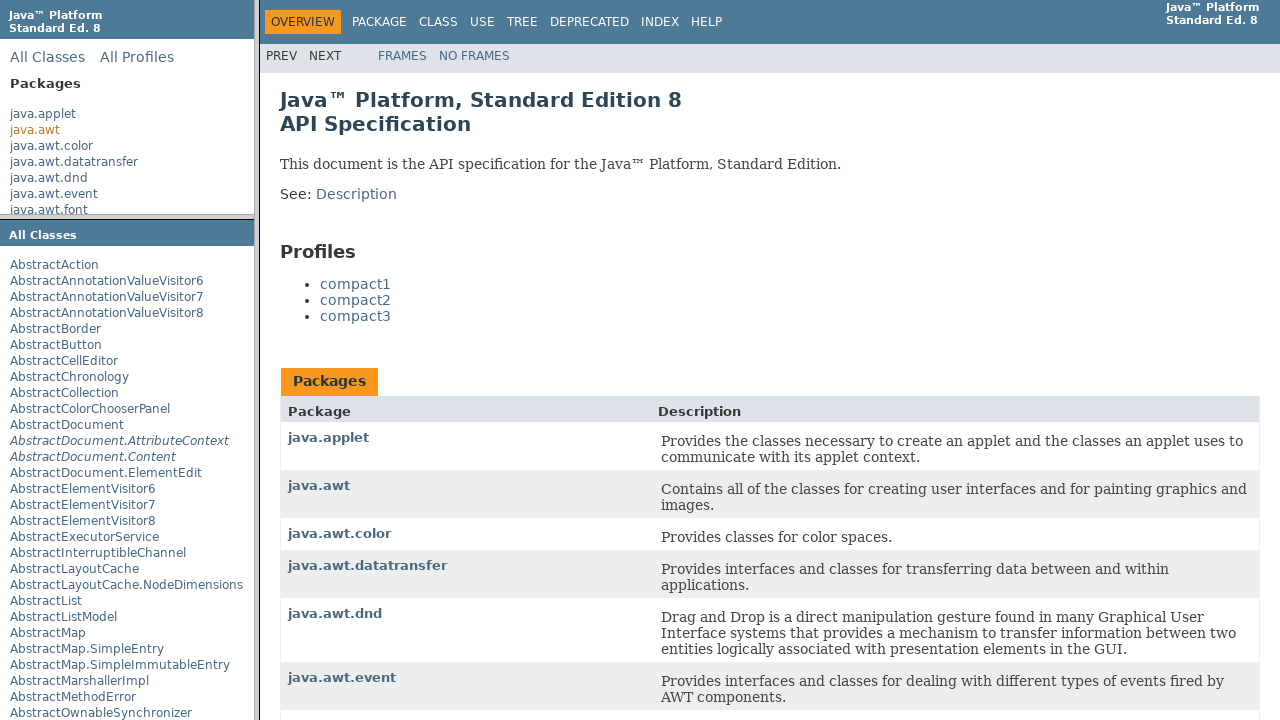

Retrieved packageFrame
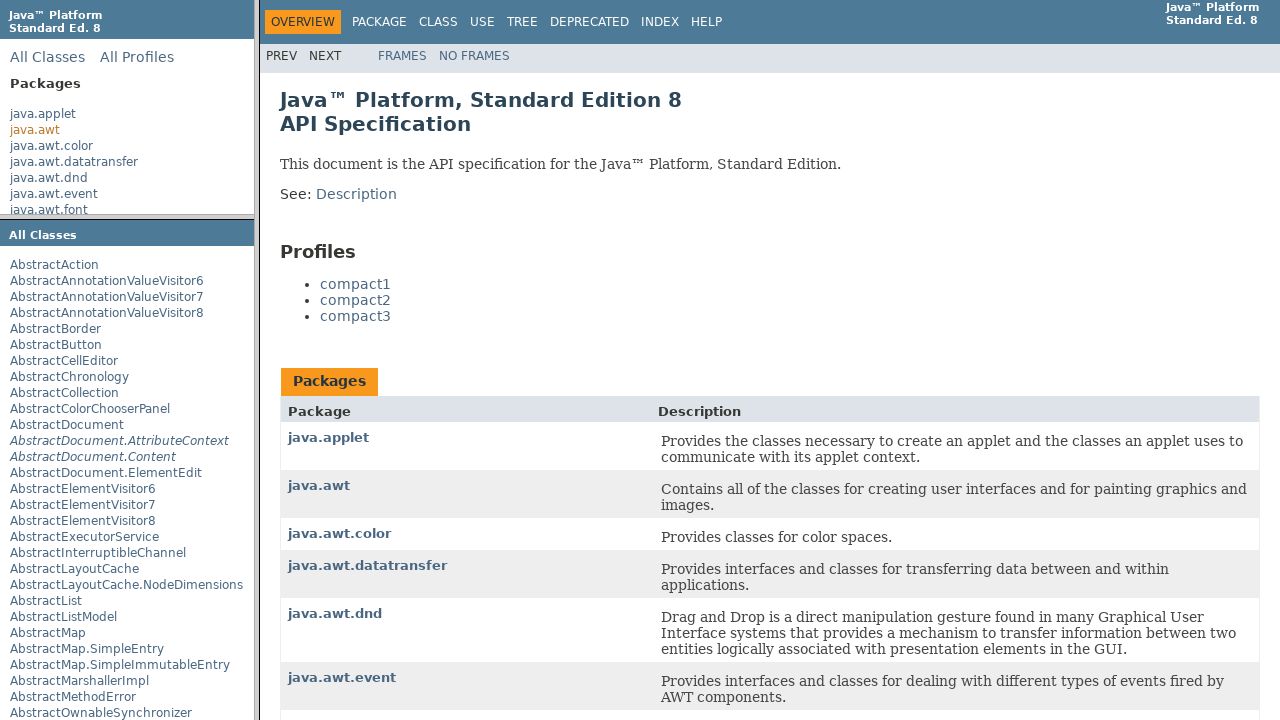

Clicked Adjustable link in package frame at (42, 311) on text=Adjustable
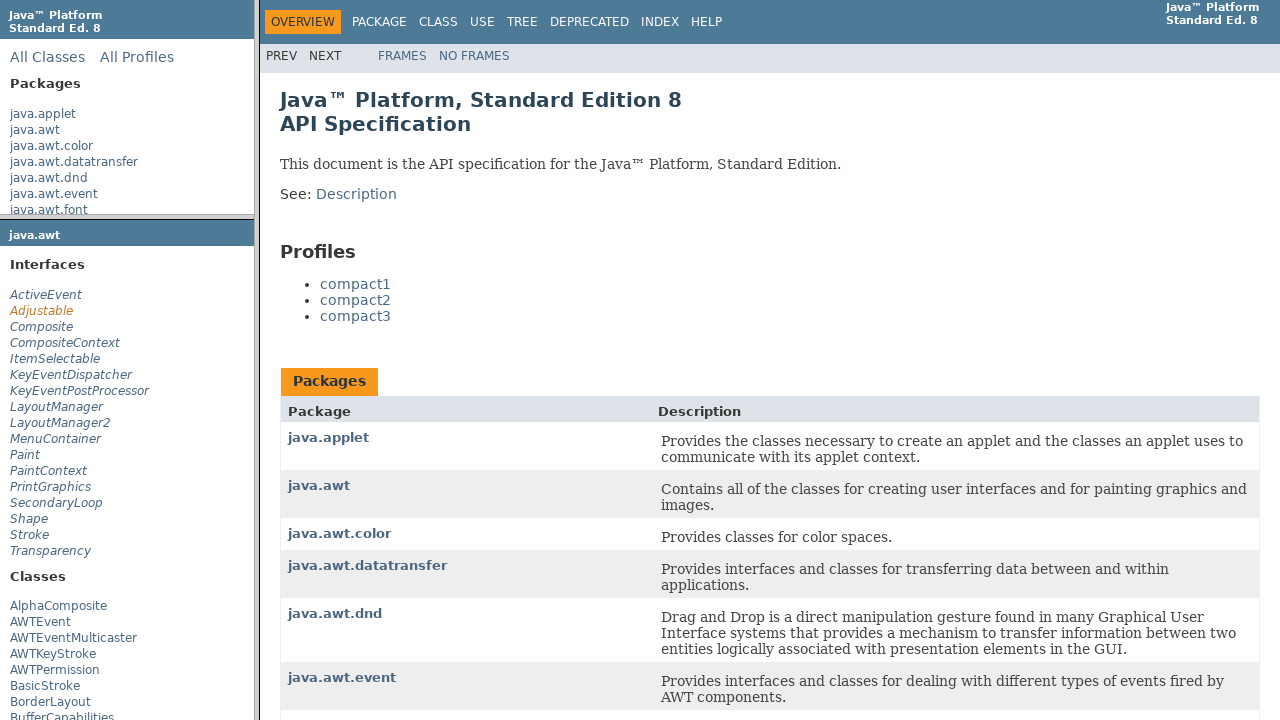

Retrieved classFrame
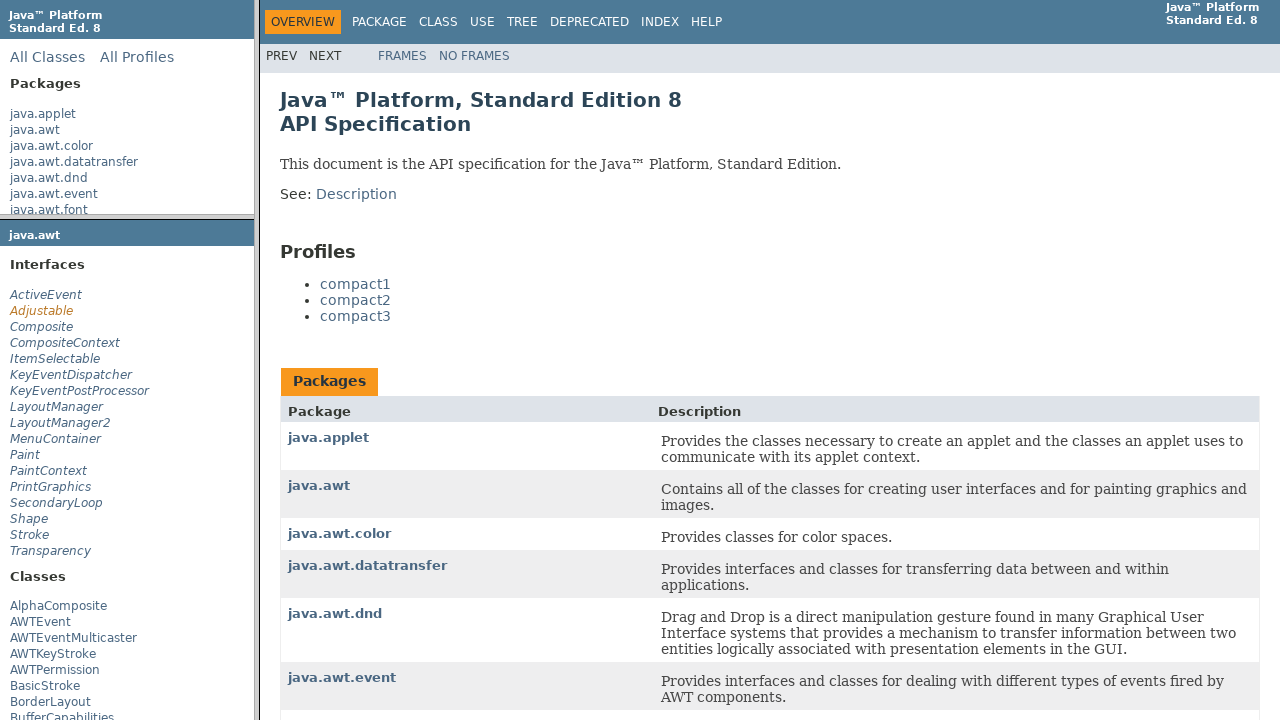

Clicked Adjustable link in class frame at (770, 138) on text=Adjustable
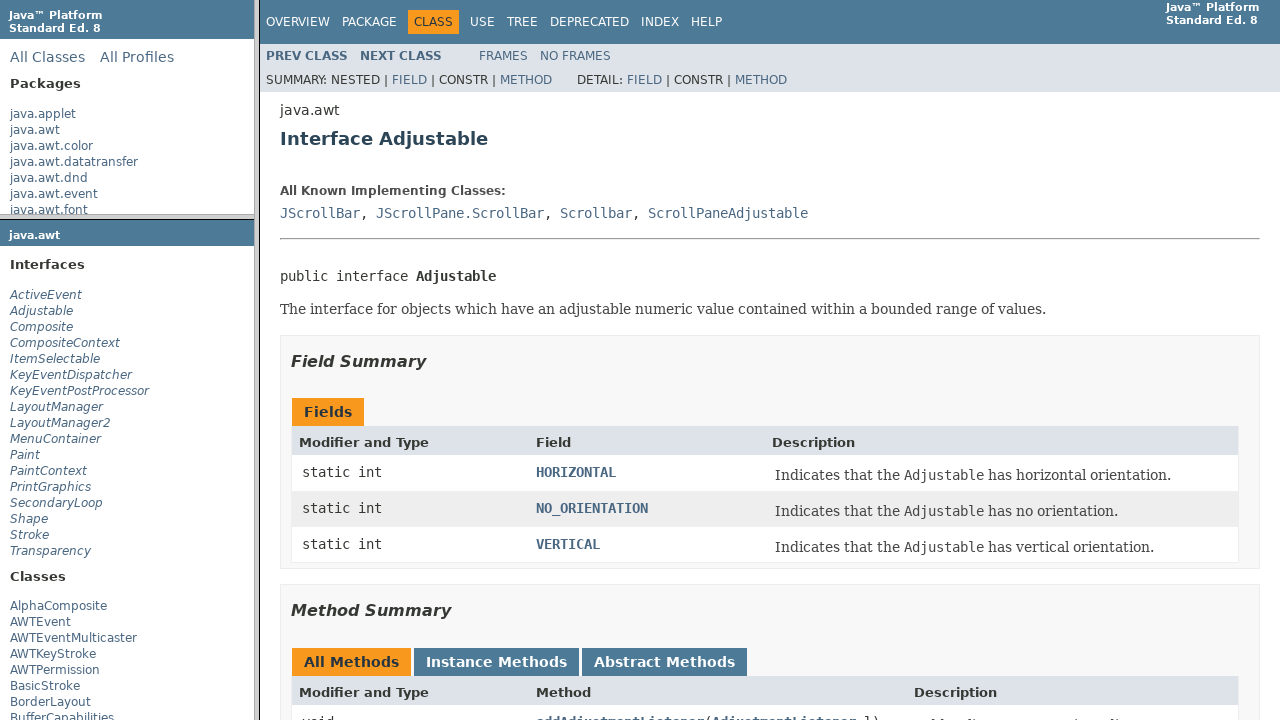

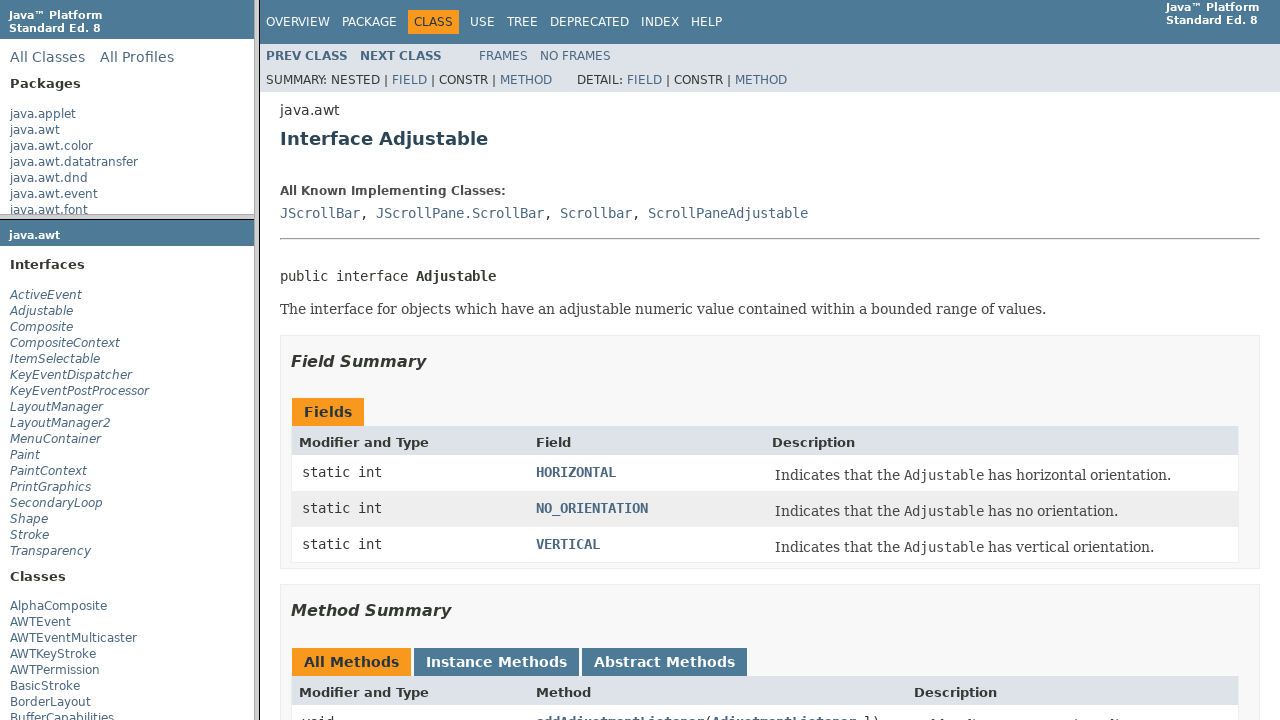